Tests the search/filter functionality on a vegetable offers page by entering "Rice" in the search field and verifying that the filtered results only show items containing "Rice".

Starting URL: https://rahulshettyacademy.com/seleniumPractise/#/offers

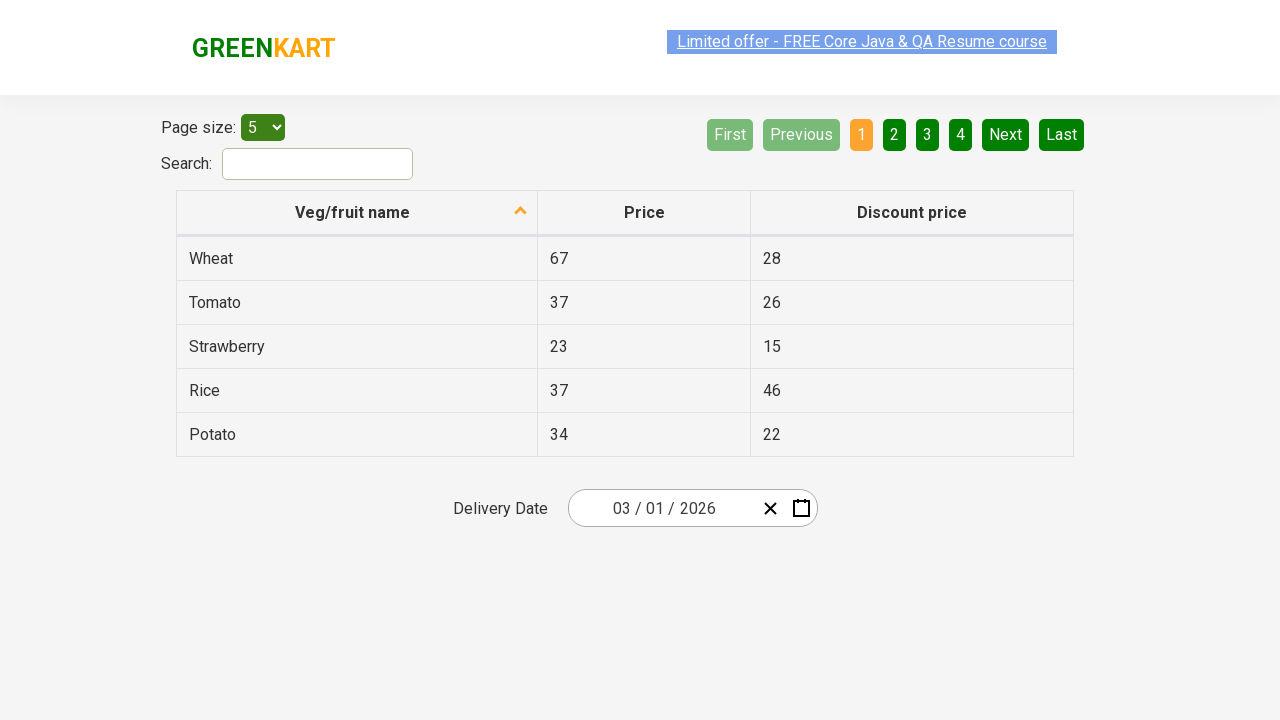

Navigated to vegetable offers page
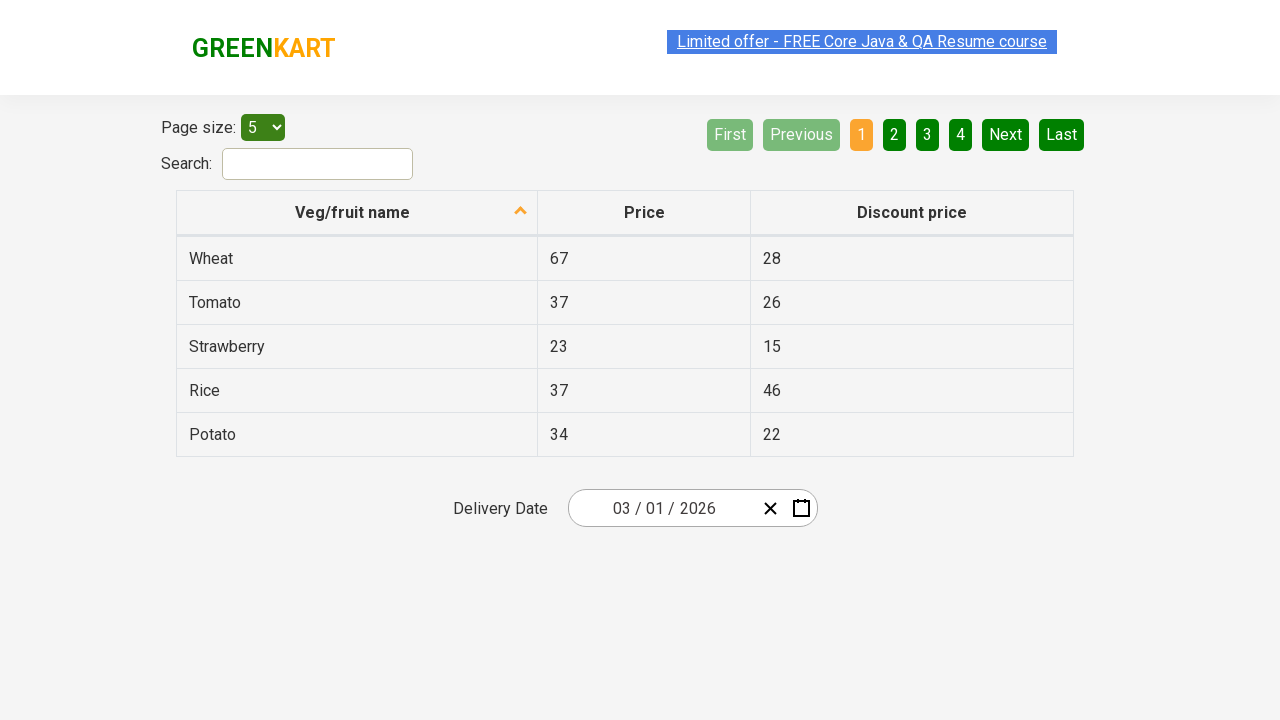

Filled search field with 'Rice' on input#search-field
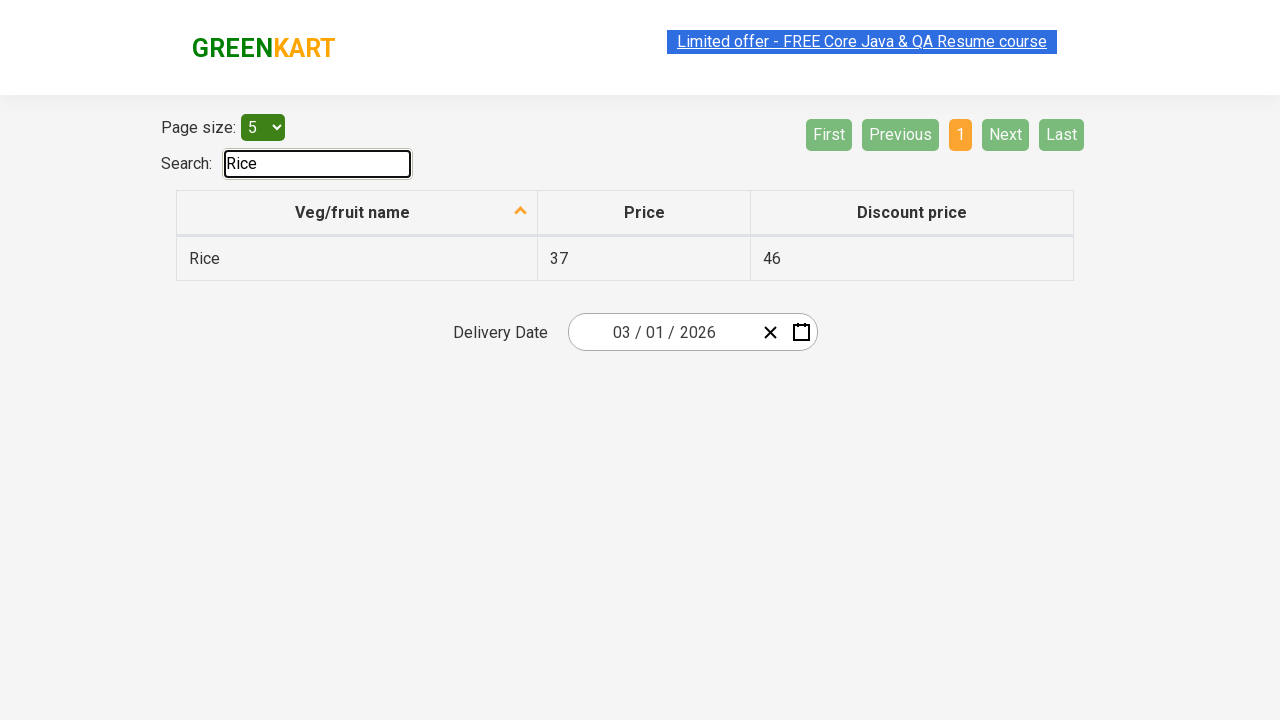

Waited for filtered results table to load
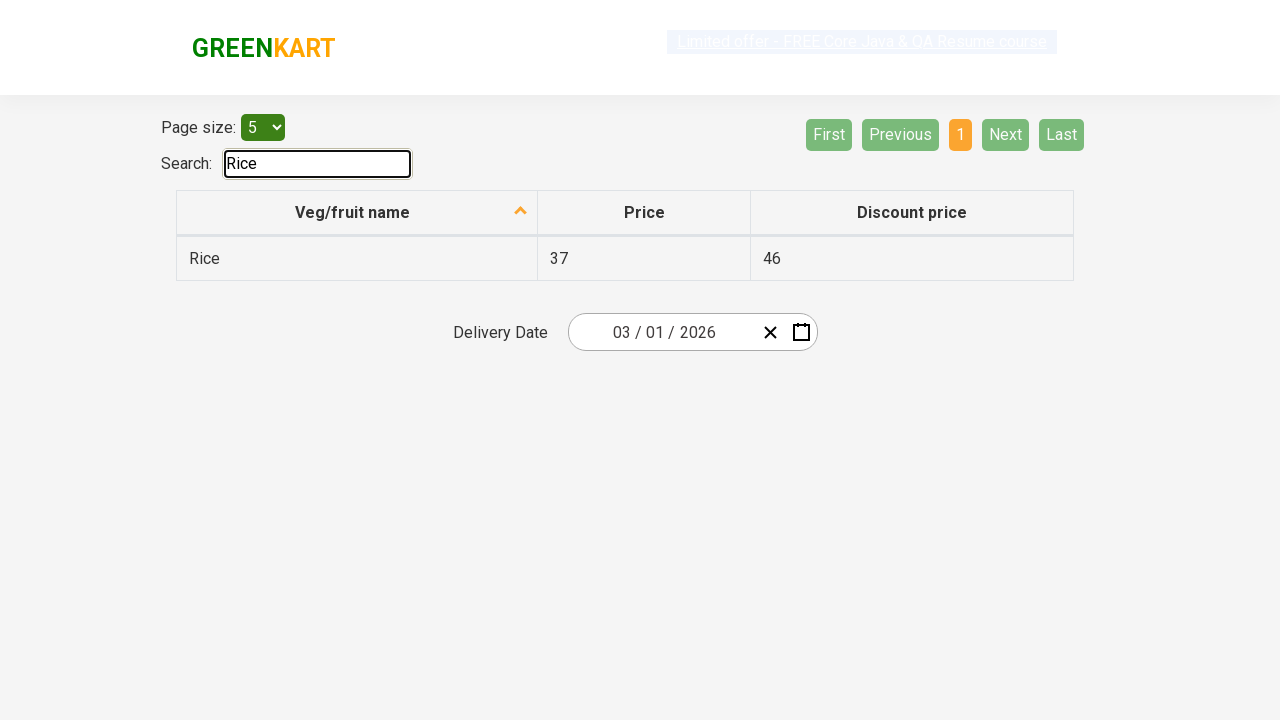

Retrieved all vegetable items from filtered results
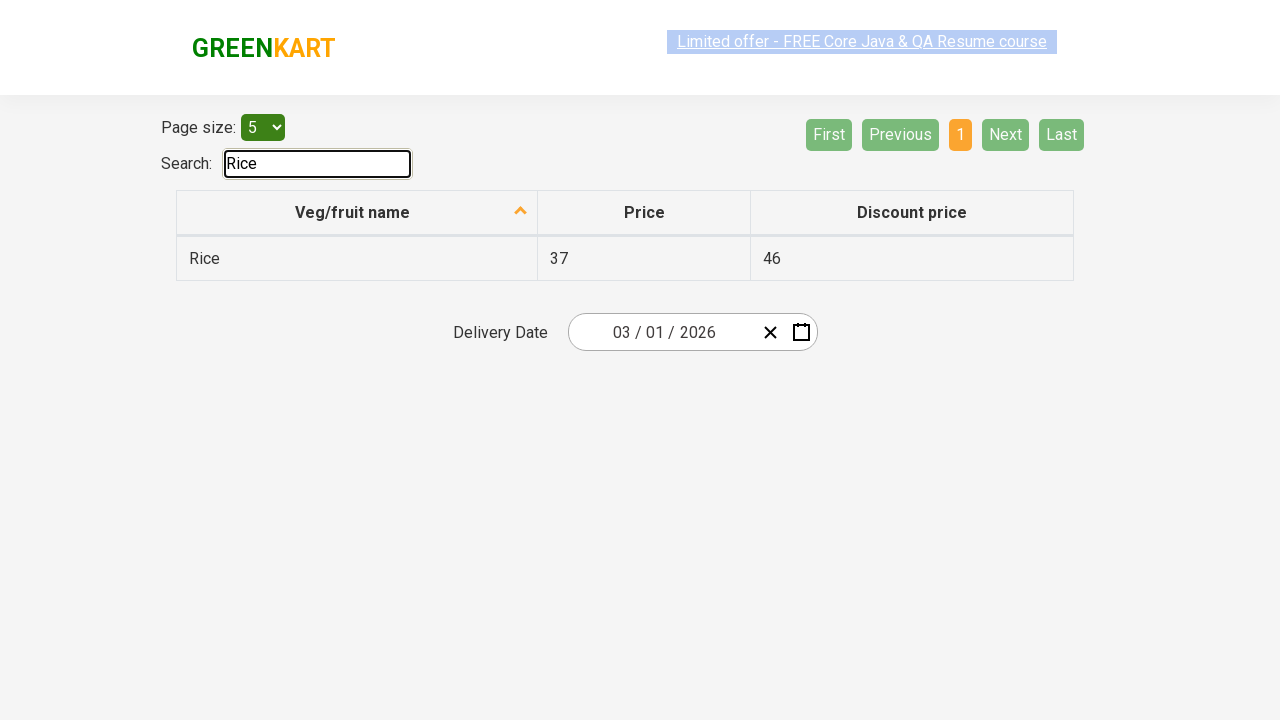

Verified 'Rice' contains 'Rice'
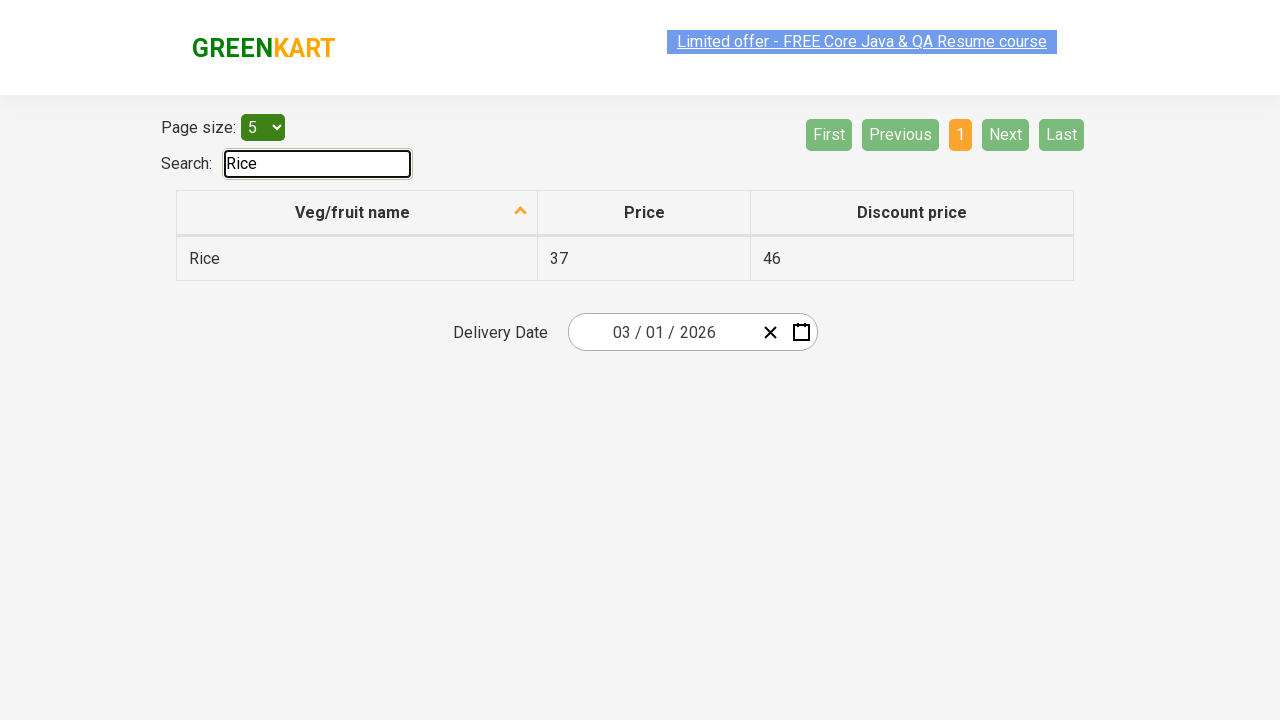

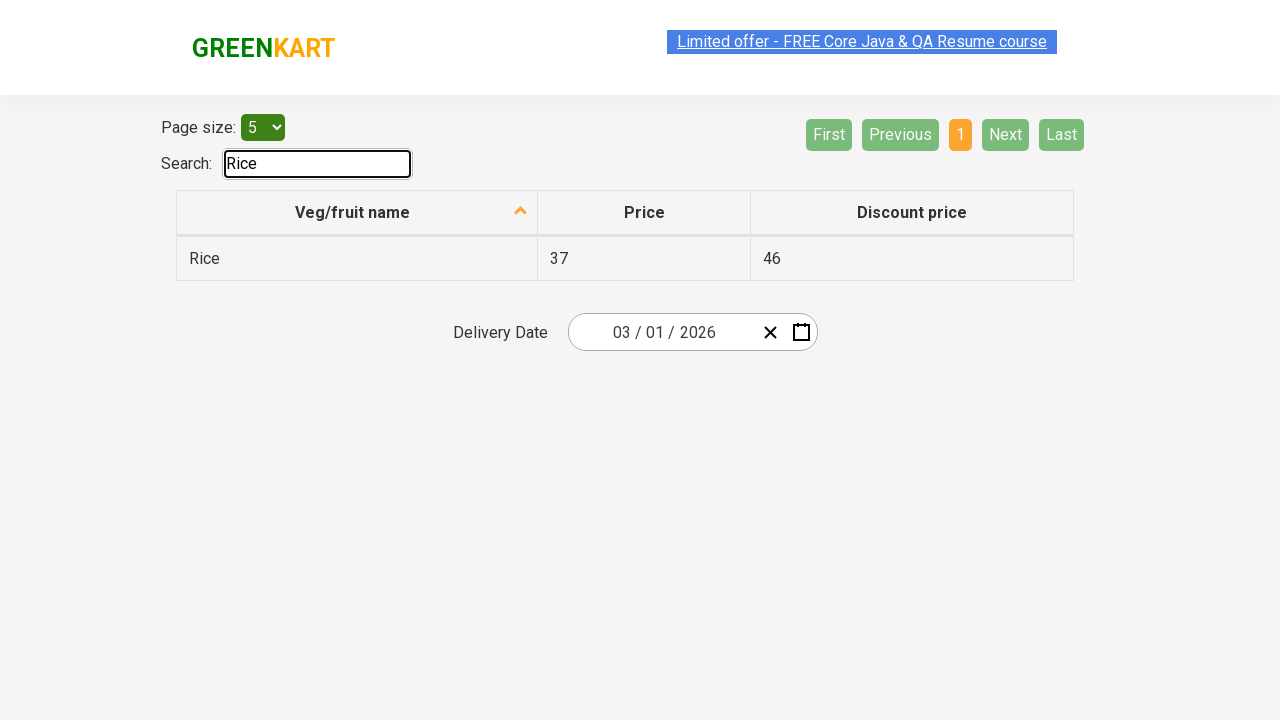